Tests checkbox functionality by clicking a single checkbox to check/uncheck it, then iterating through multiple checkboxes to click each one

Starting URL: https://syntaxprojects.com/basic-checkbox-demo.php

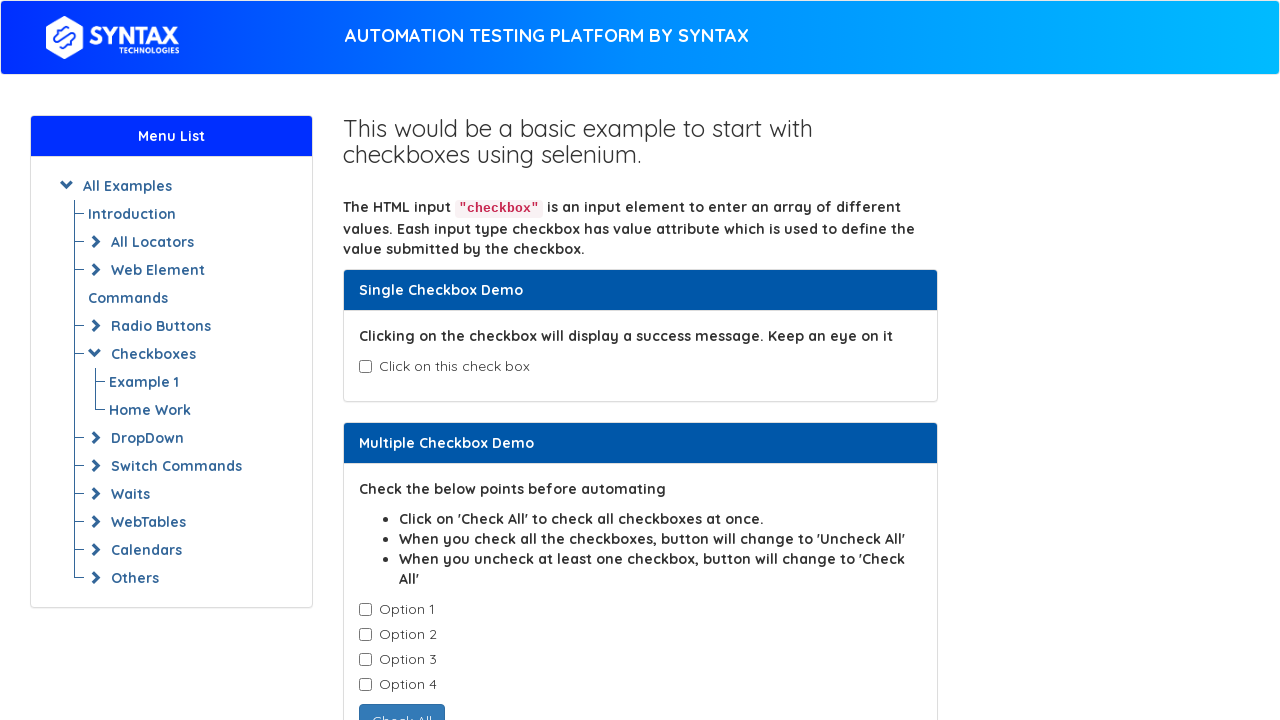

Clicked checkbox with id 'isAgeSelected' to check it at (365, 367) on input#isAgeSelected
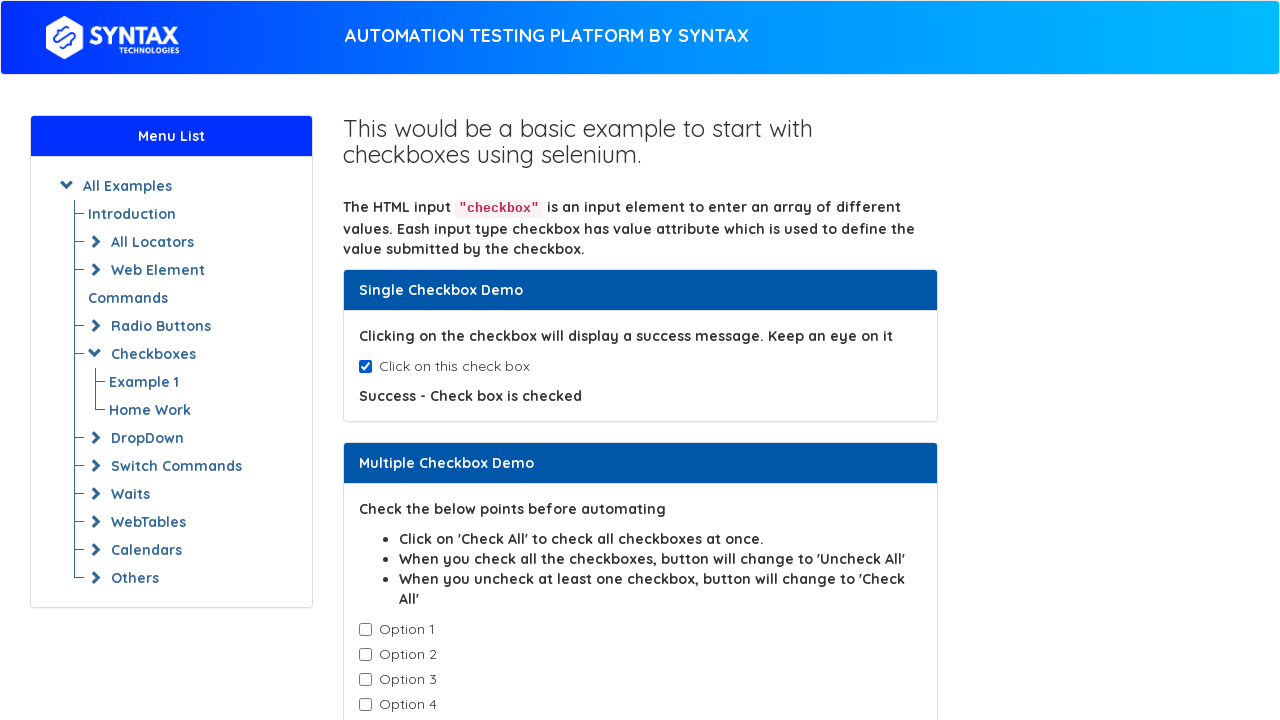

Waited 2 seconds to observe checkbox state change
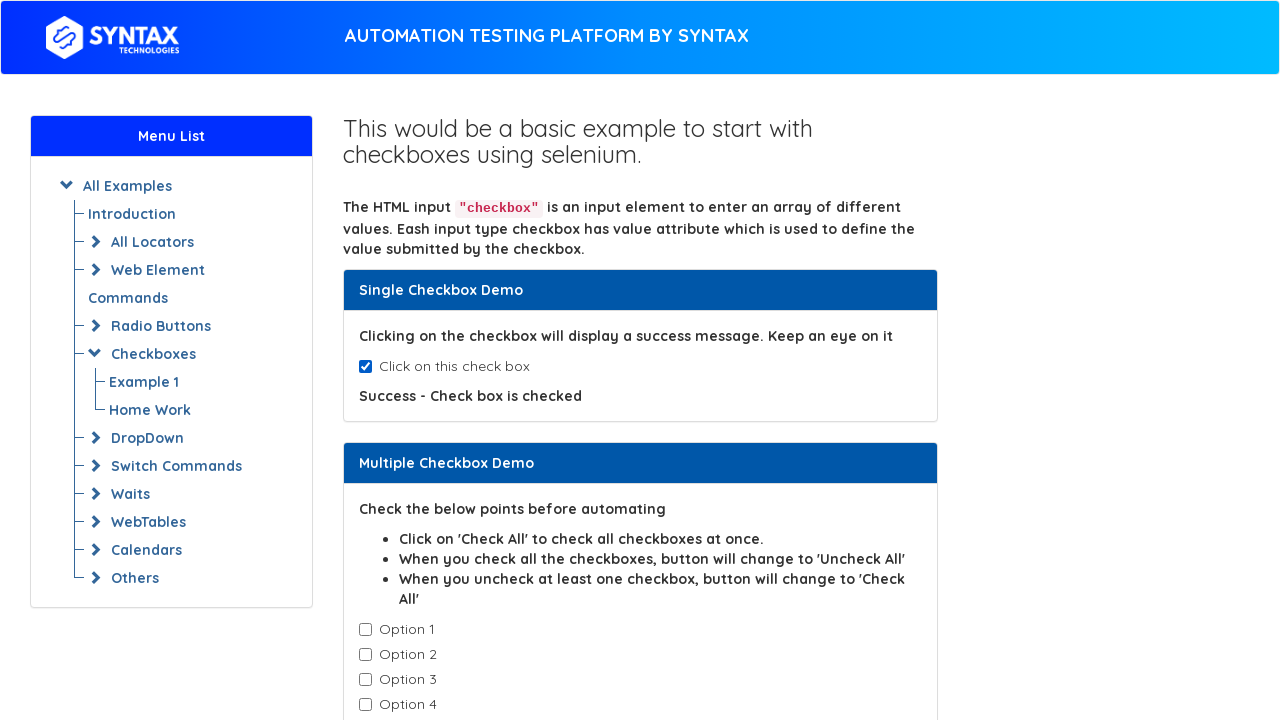

Clicked checkbox with id 'isAgeSelected' again to uncheck it at (365, 367) on input#isAgeSelected
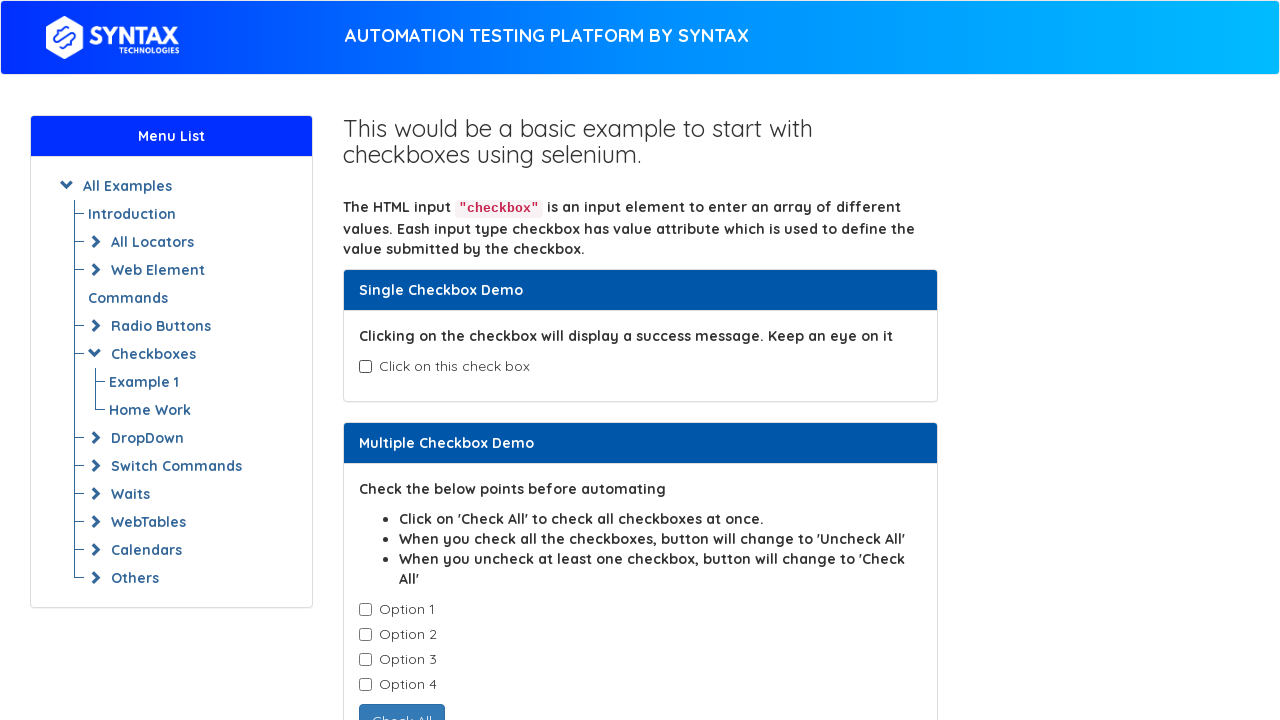

Located 4 checkboxes with class 'cb1-element'
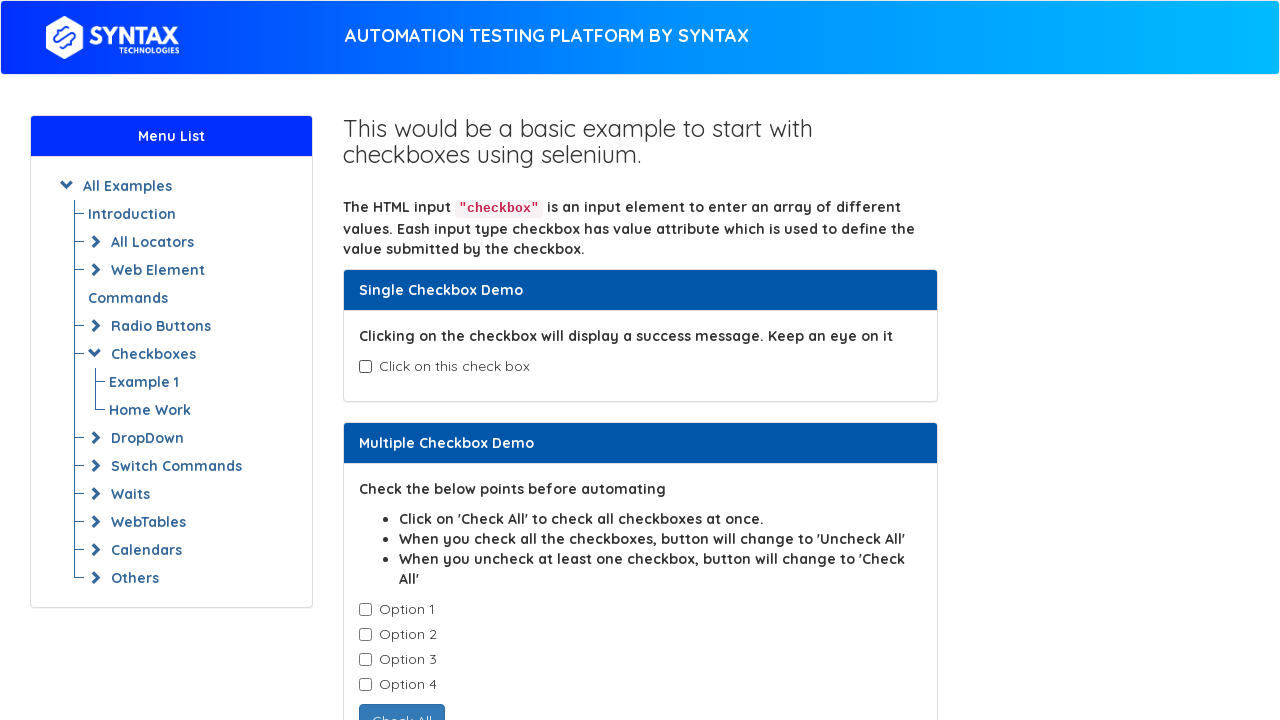

Clicked a checkbox from the cb1-element group at (365, 610) on input.cb1-element >> nth=0
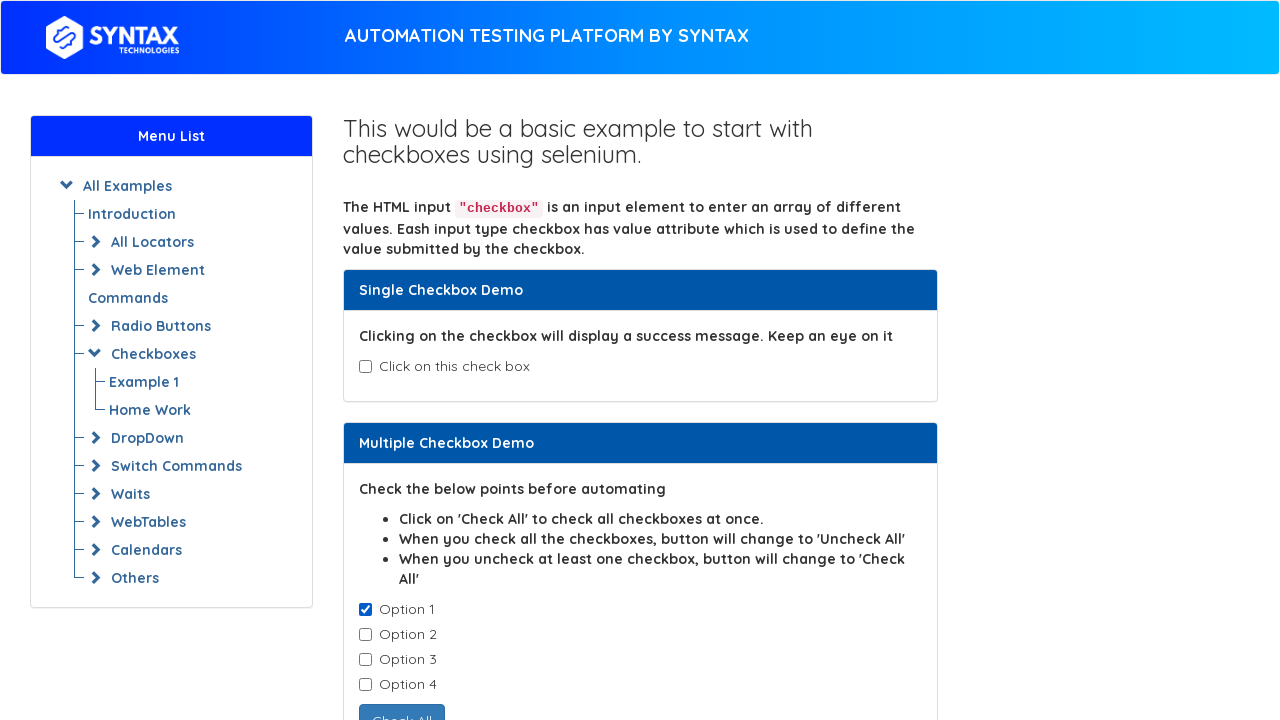

Retrieved checkbox value attribute: 'Option-1'
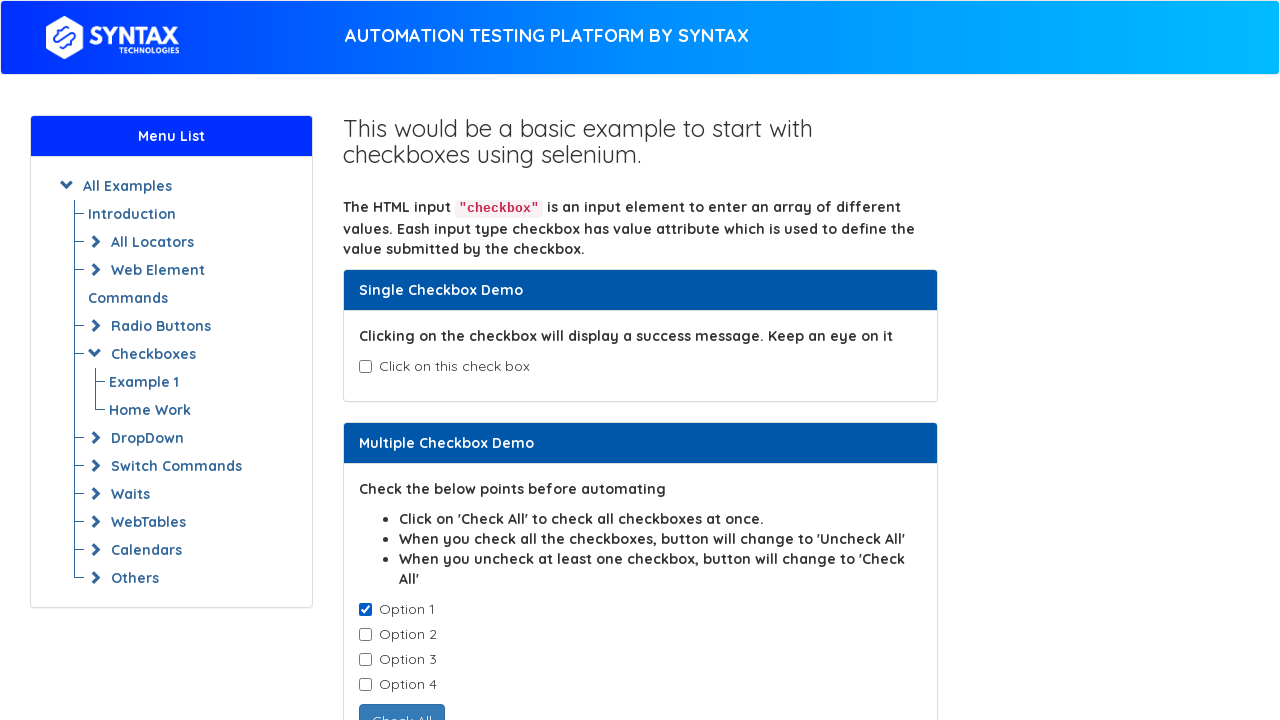

Clicked a checkbox from the cb1-element group at (365, 635) on input.cb1-element >> nth=1
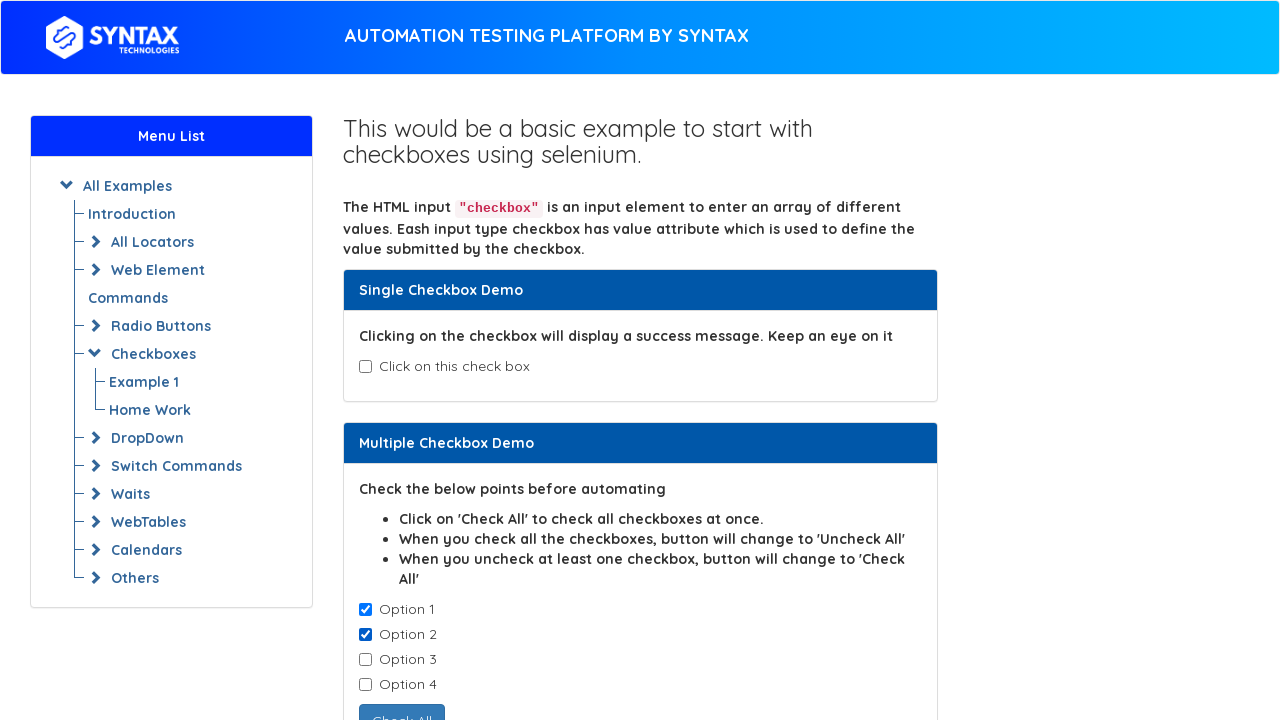

Retrieved checkbox value attribute: 'Option-2'
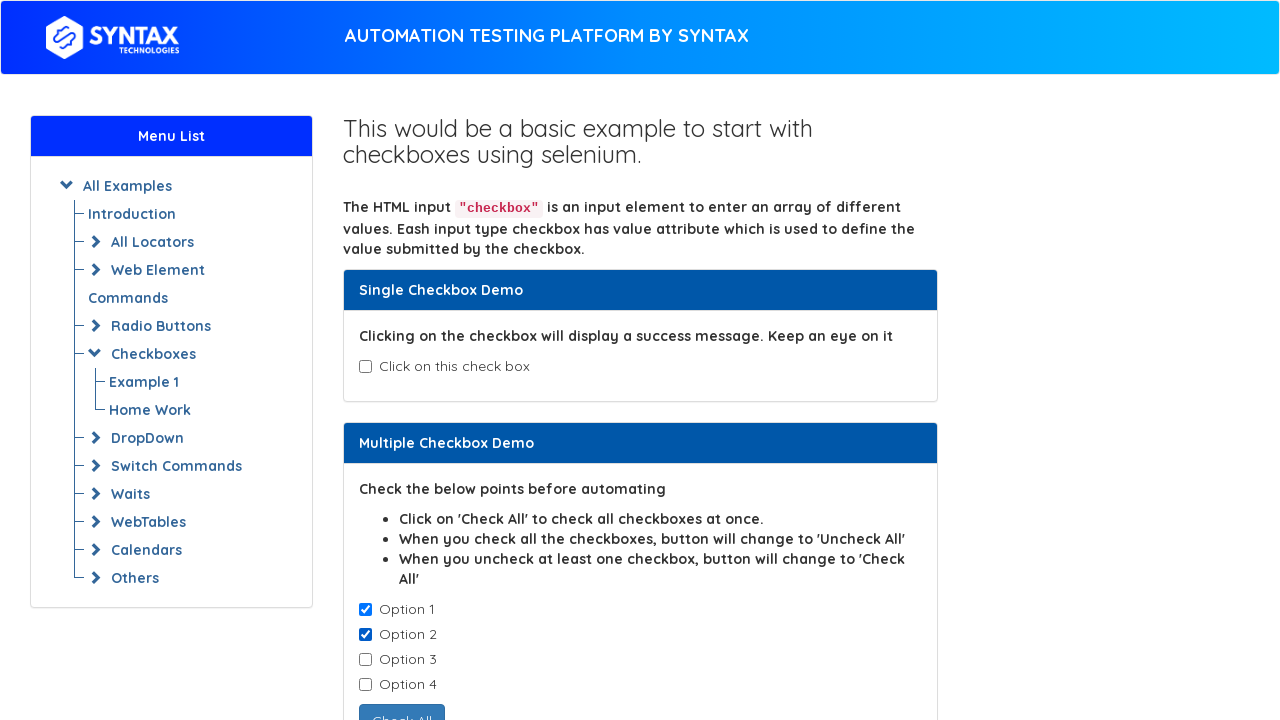

Clicked a checkbox from the cb1-element group at (365, 660) on input.cb1-element >> nth=2
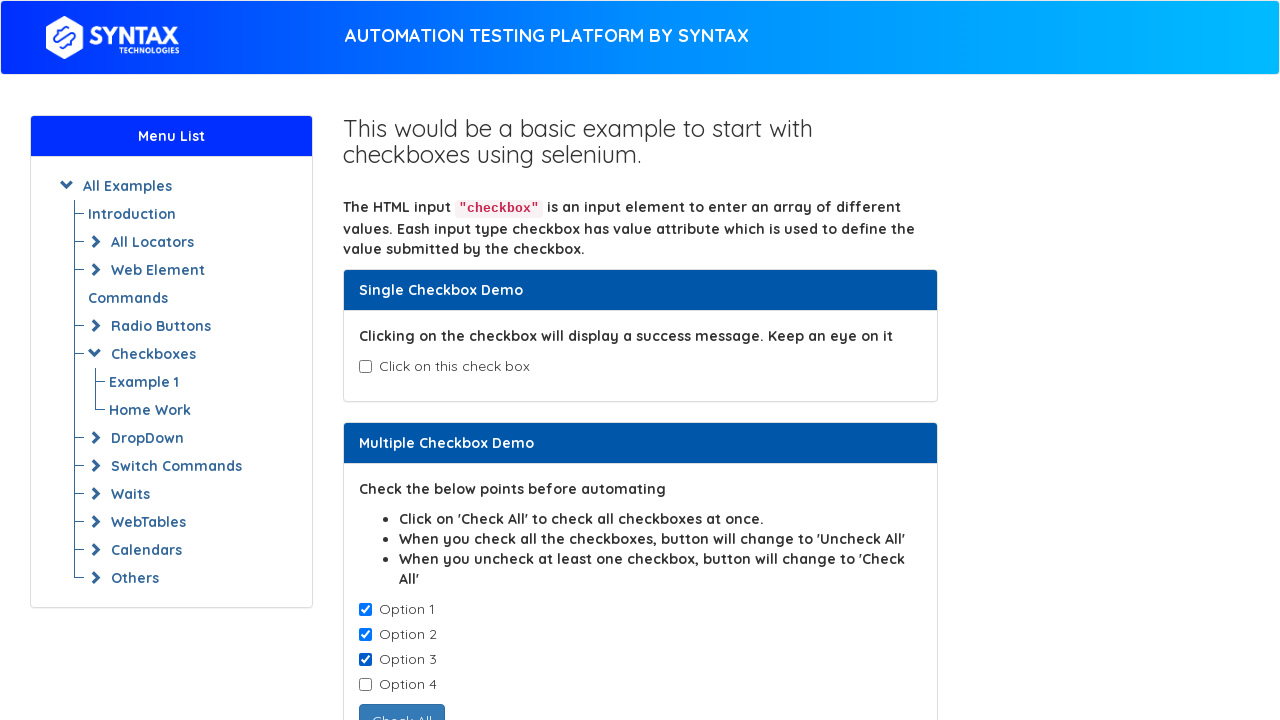

Retrieved checkbox value attribute: 'Option-3'
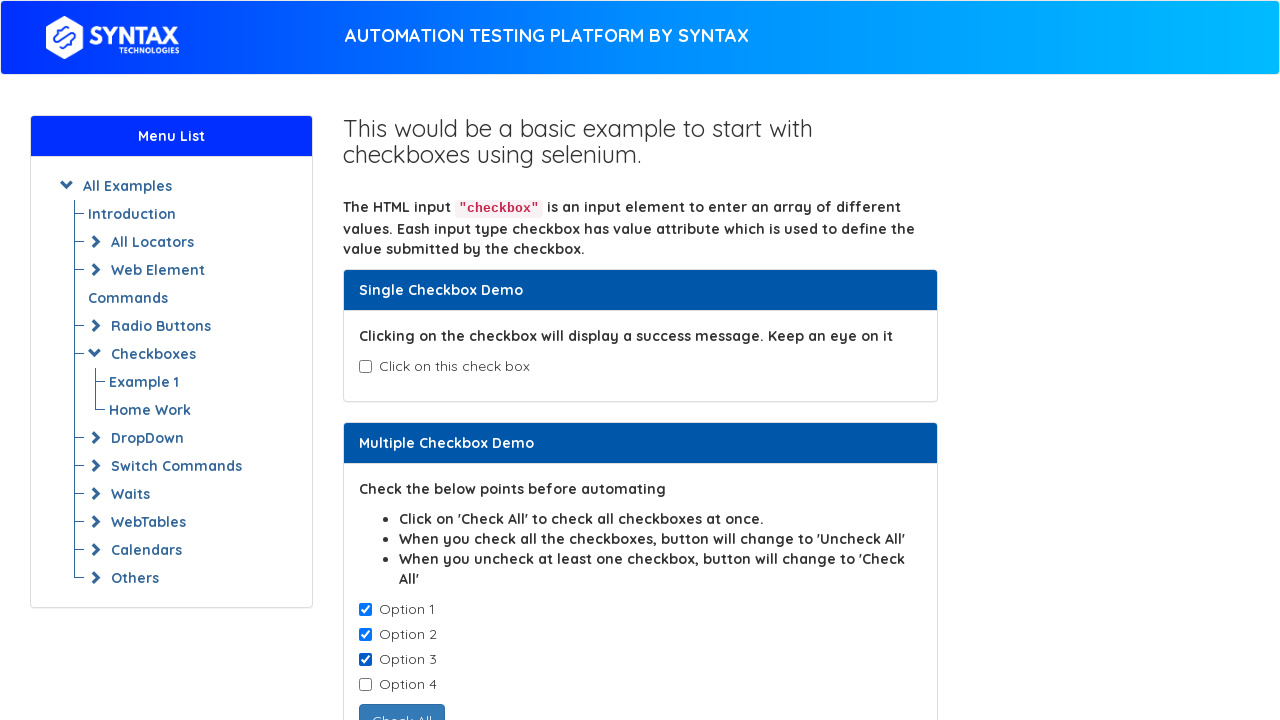

Clicked a checkbox from the cb1-element group at (365, 685) on input.cb1-element >> nth=3
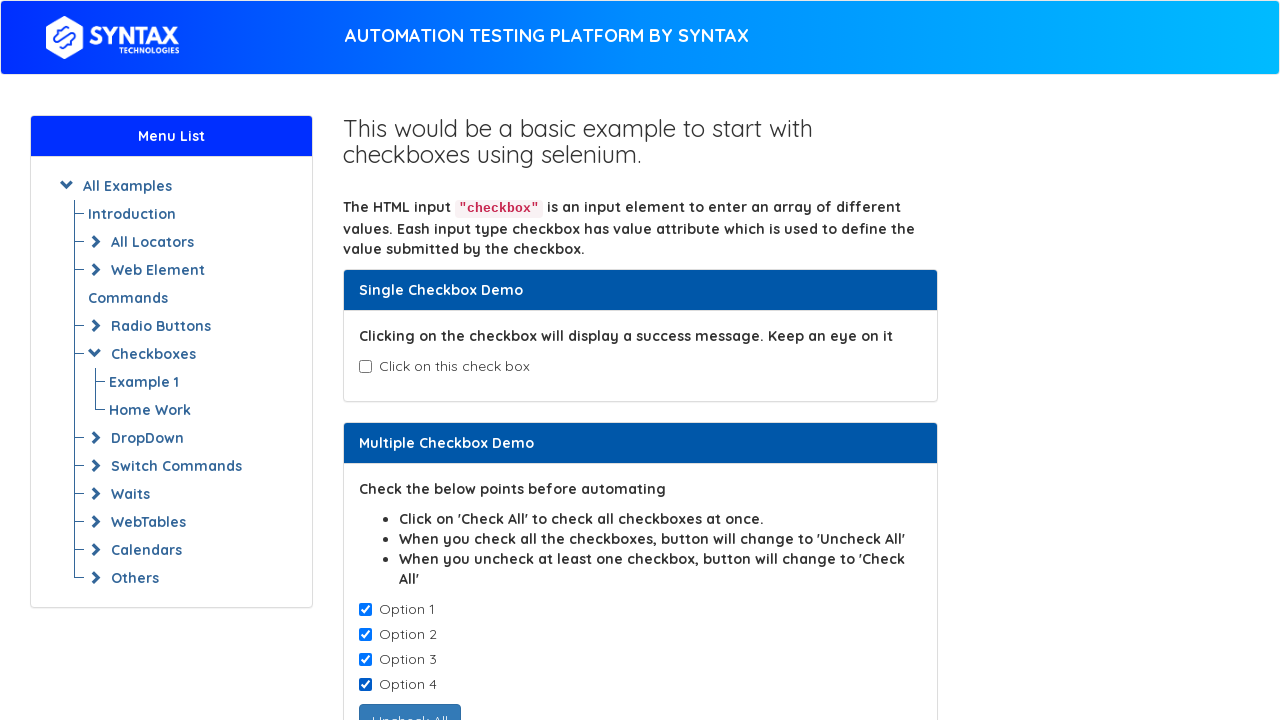

Retrieved checkbox value attribute: 'Option-4'
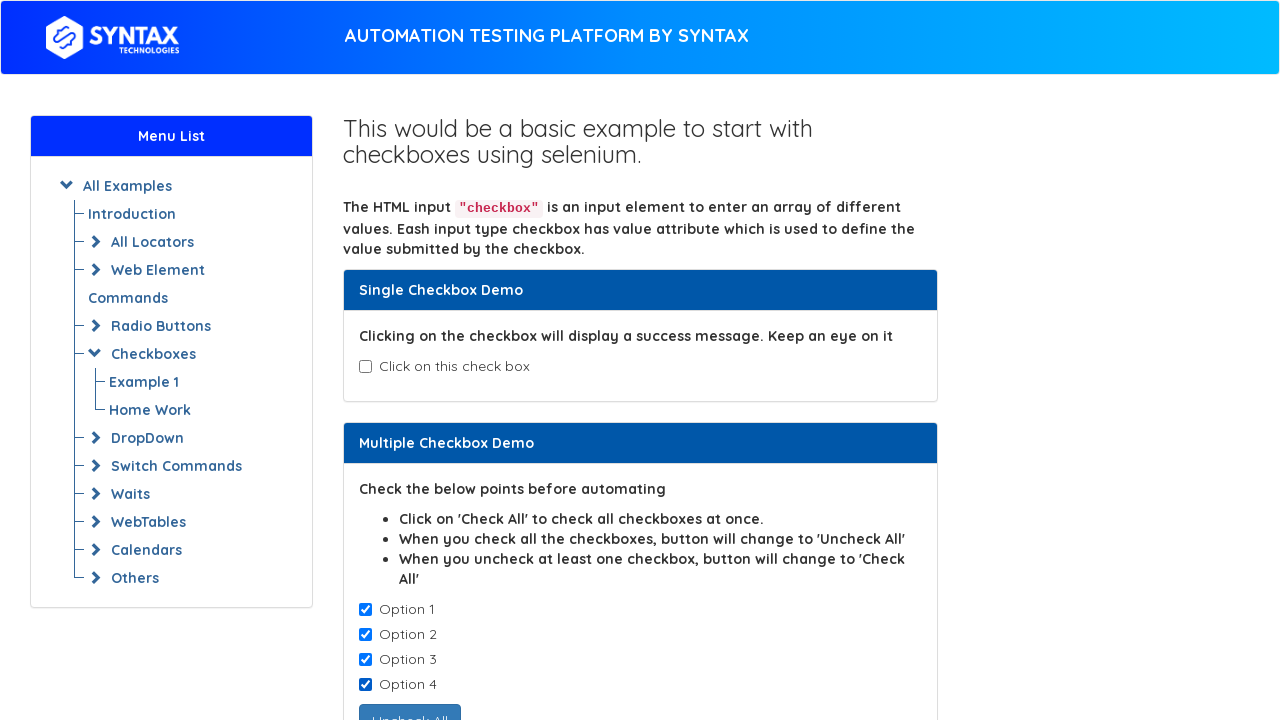

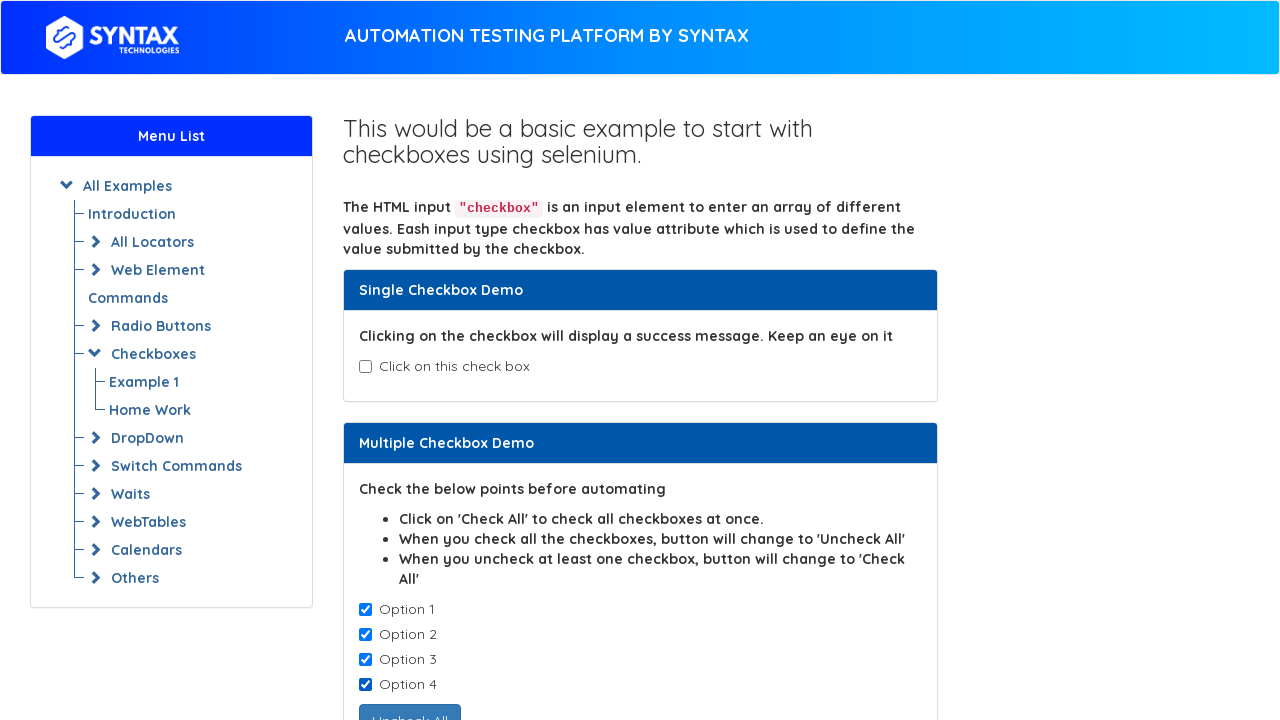